Tests the Javascript Prompt button by clicking it, entering text, dismissing the alert, and verifying the cancel message

Starting URL: http://automationbykrishna.com

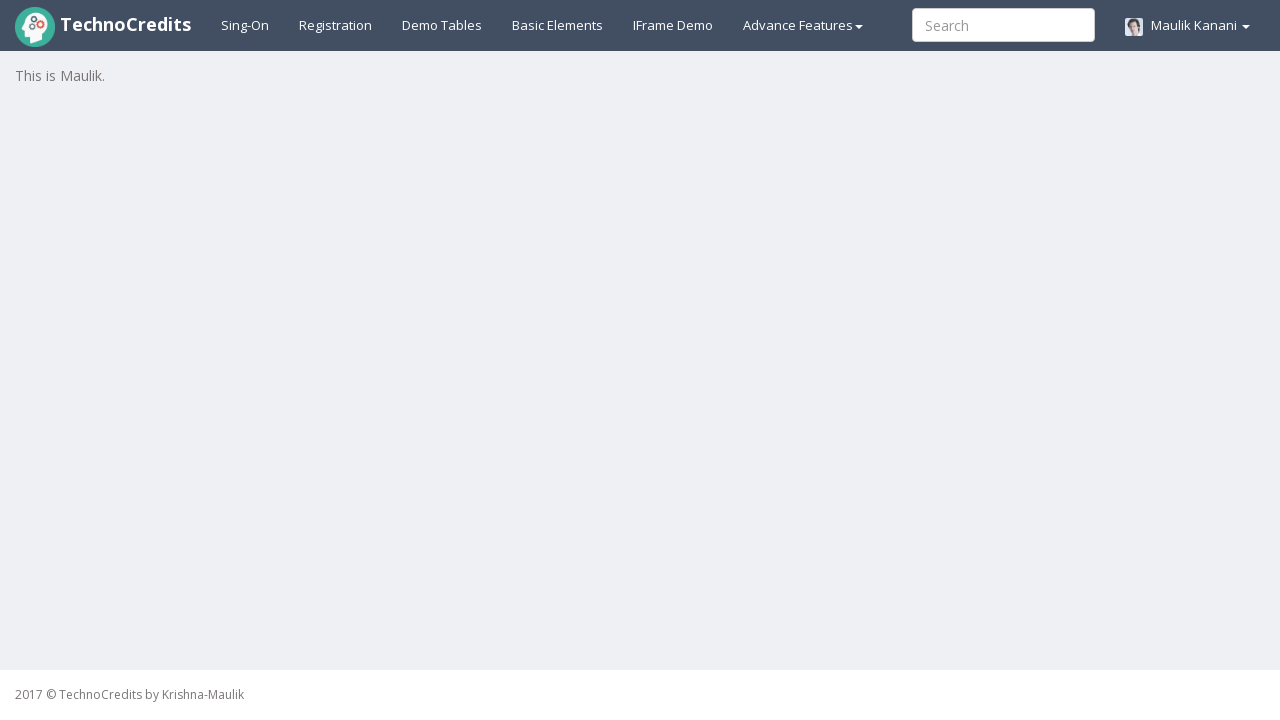

Clicked on Basic Elements tab at (558, 25) on #basicelements
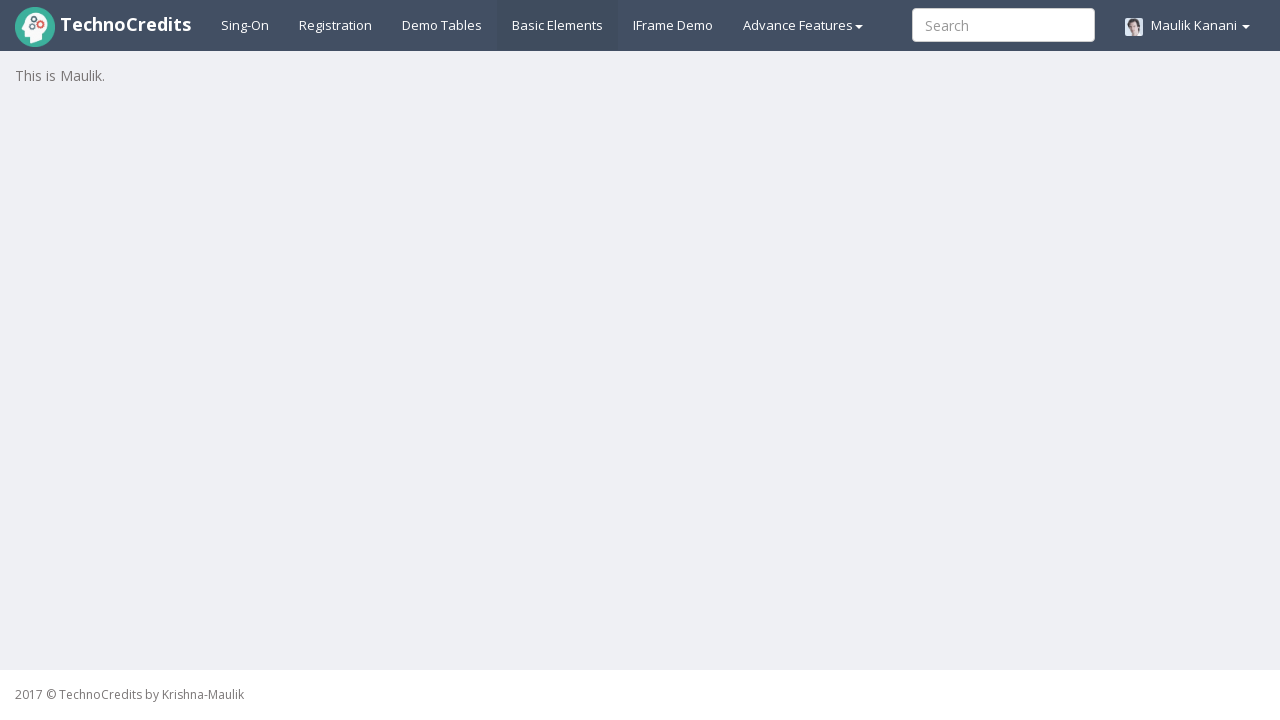

Set up dialog handler to dismiss alerts
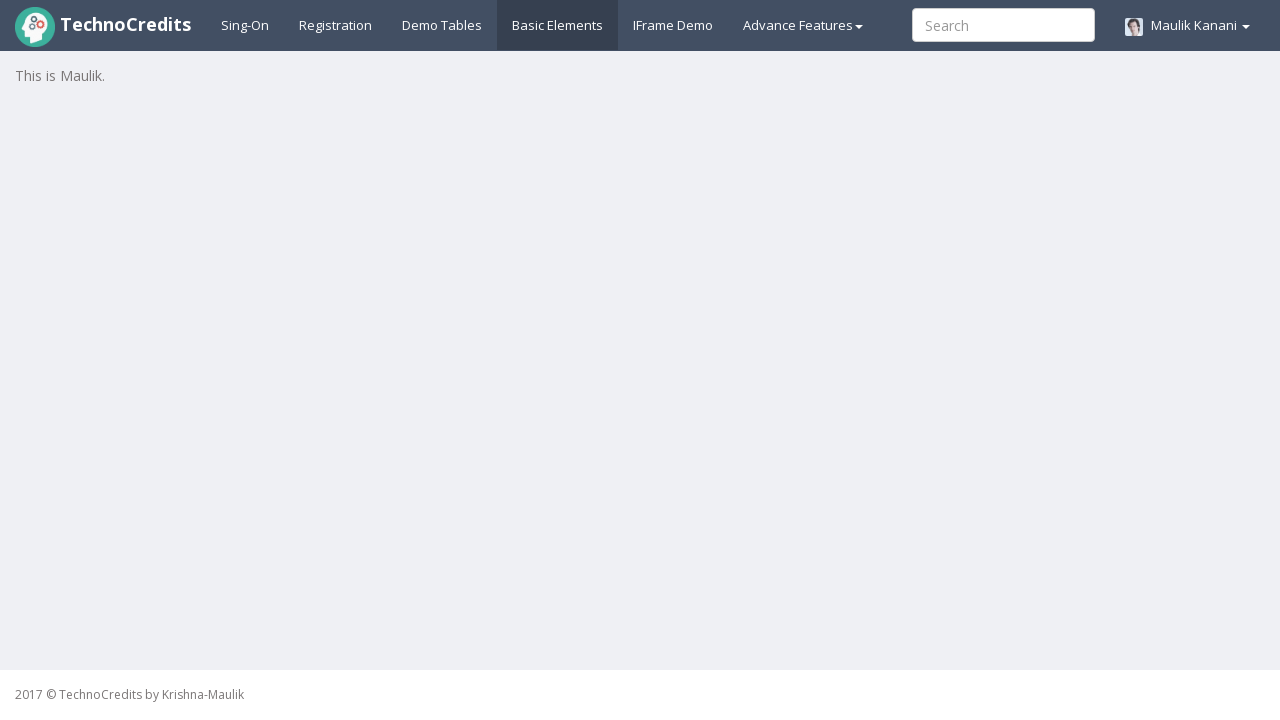

Clicked Javascript Prompt button at (356, 578) on #javascriptPromp
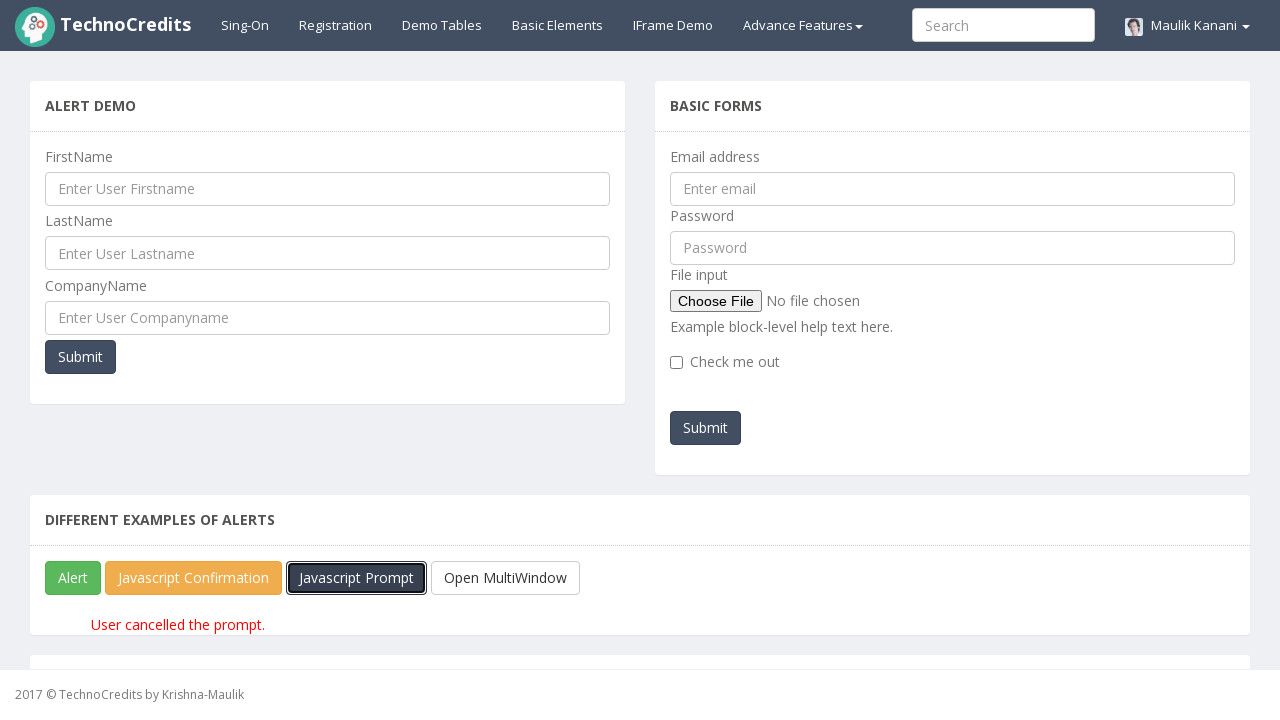

Verified cancel message appeared by waiting for result element
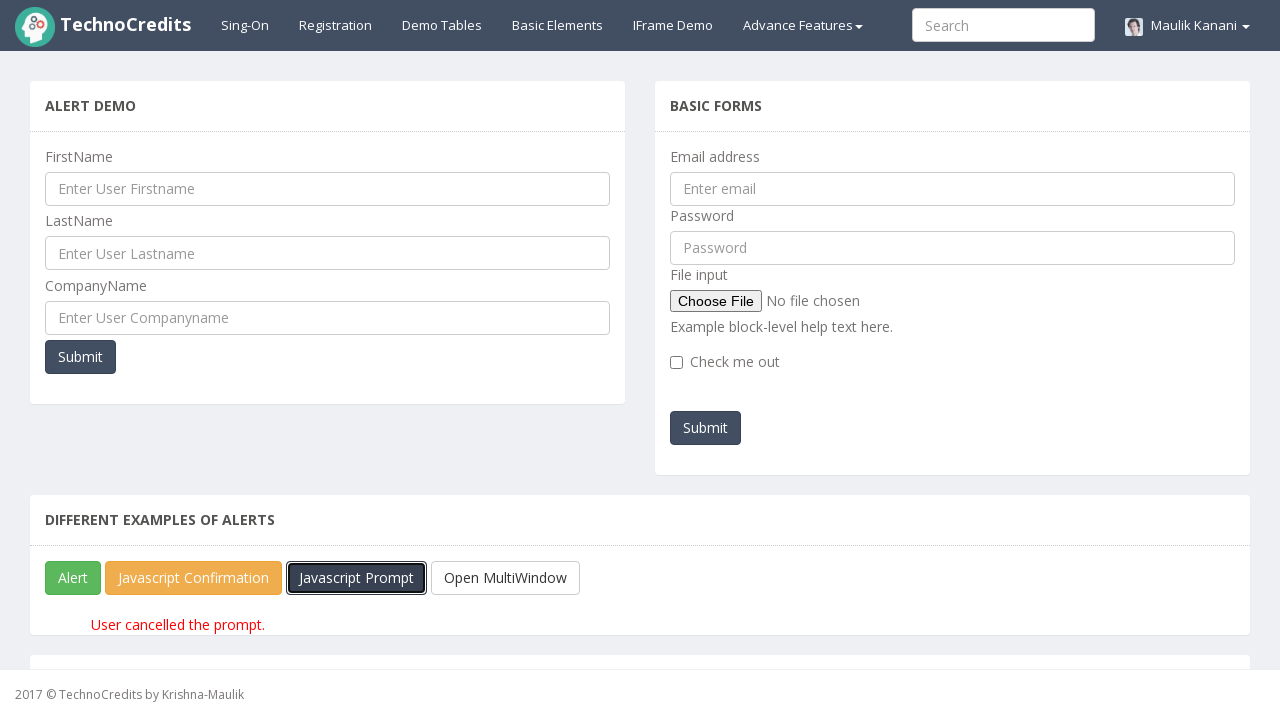

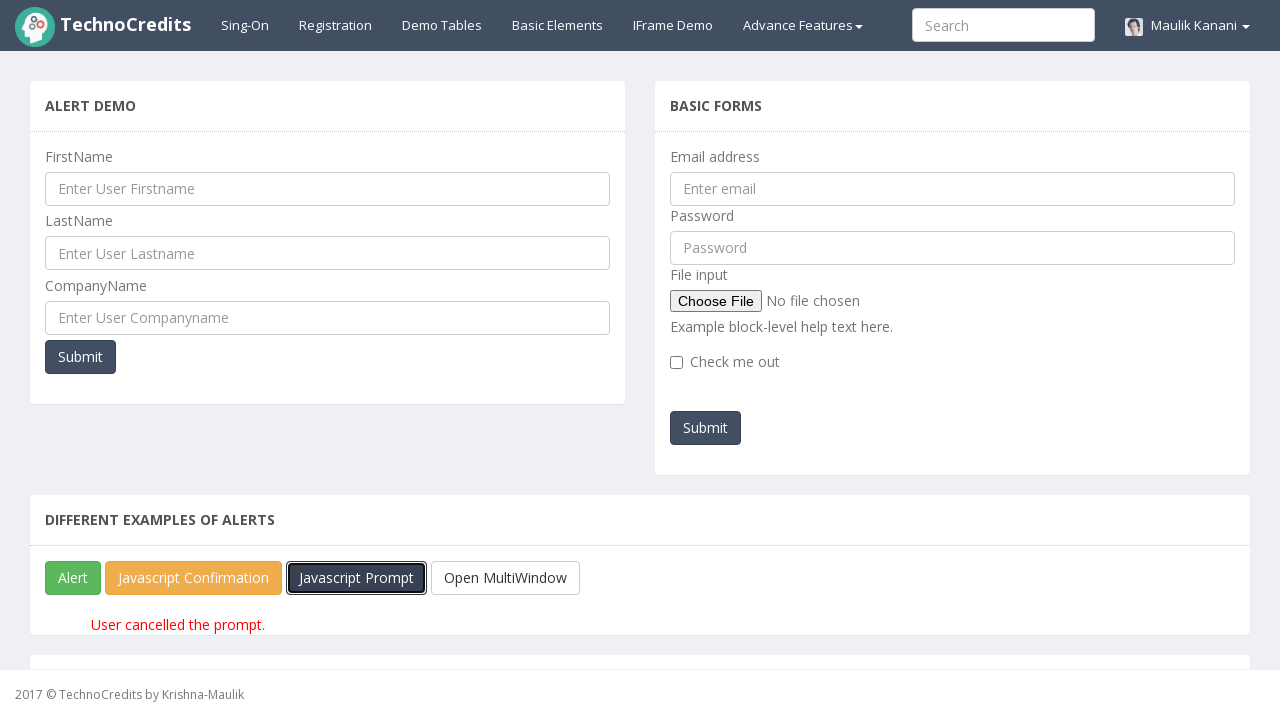